Tests Thread.sleep delay by clicking a timer button, waiting for a fixed duration, then clicking the revealed element

Starting URL: http://seleniumpractise.blogspot.in/2016/08/how-to-use-explicit-wait-in-selenium.html

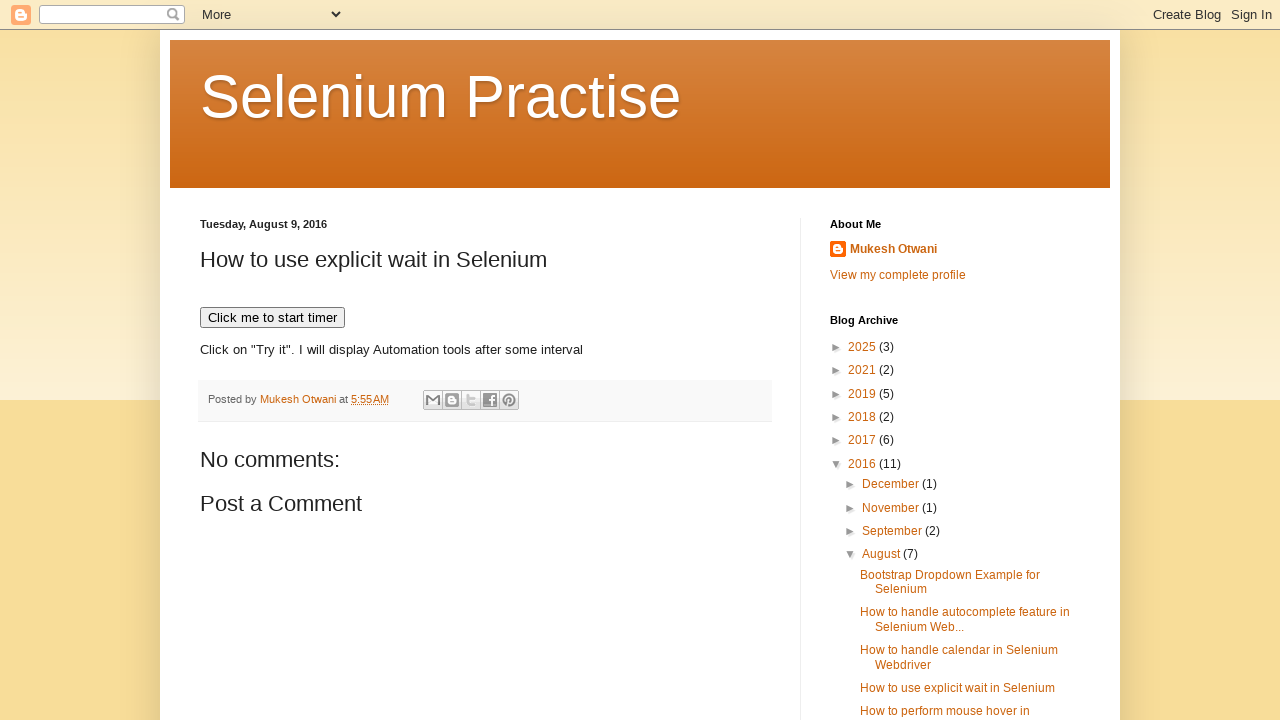

Clicked timer button to start the delay at (272, 318) on xpath=.//button[text()='Click me to start timer']
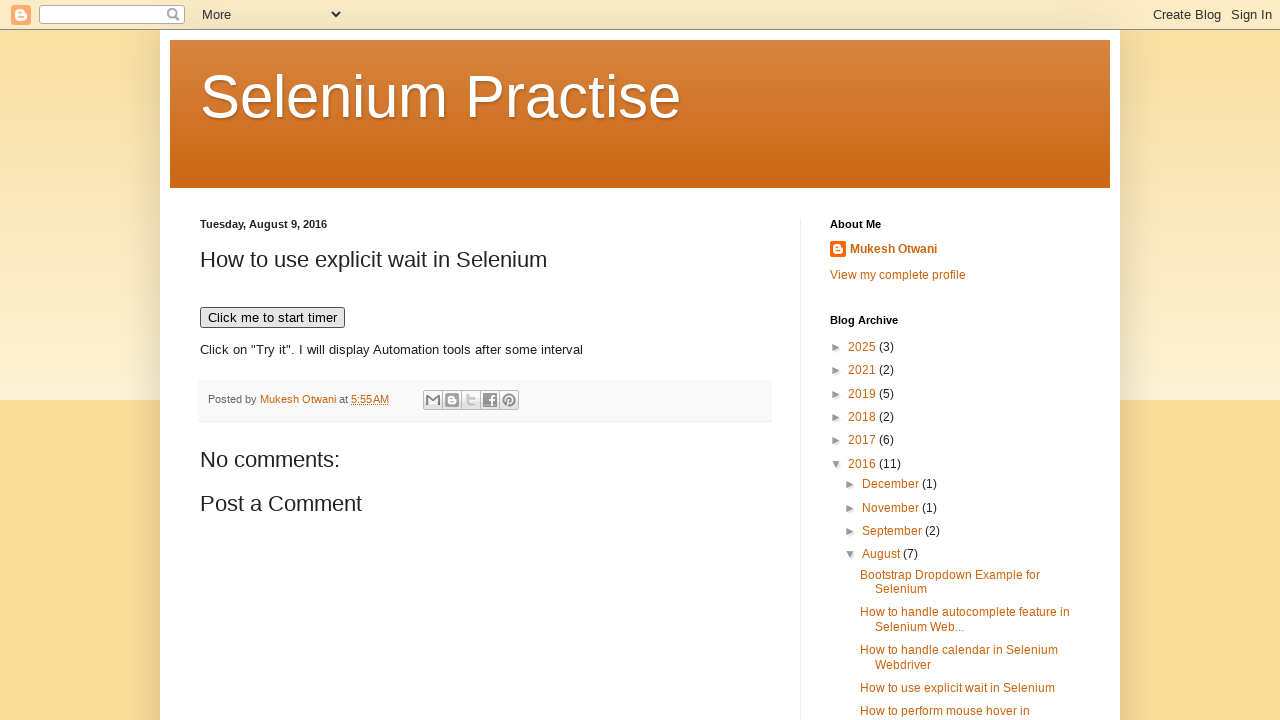

Clicked revealed WebDriver element after timer delay at (485, 351) on xpath=.//p[text()='WebDriver']
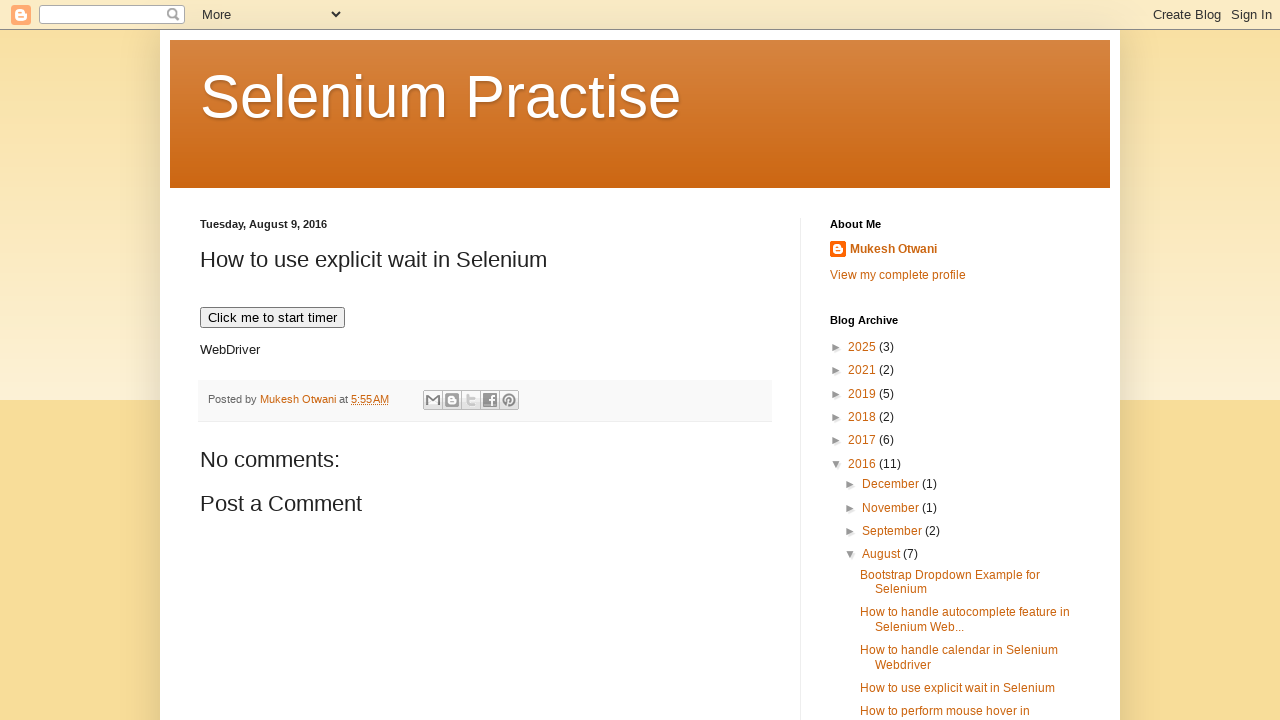

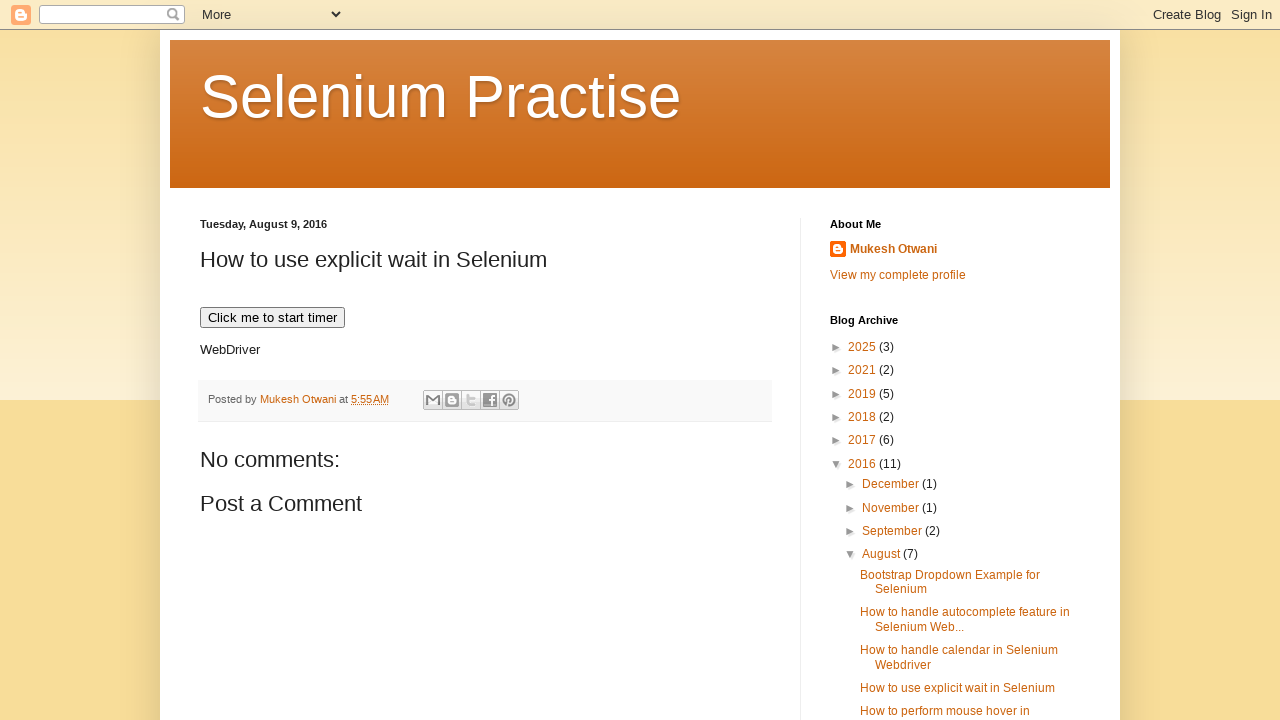